Tests a form submission that requires solving a math problem, checking checkboxes/radio buttons, and handling an alert dialog

Starting URL: https://suninjuly.github.io/get_attribute.html

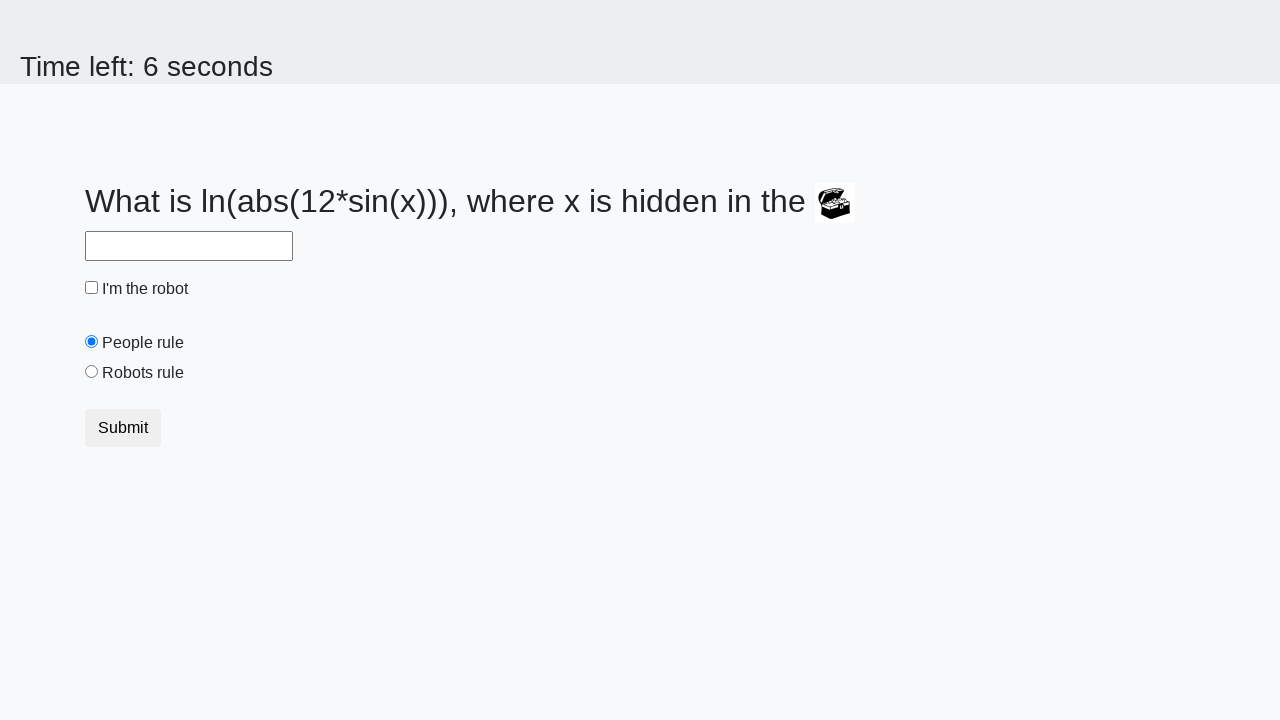

Retrieved valuex attribute from treasure element
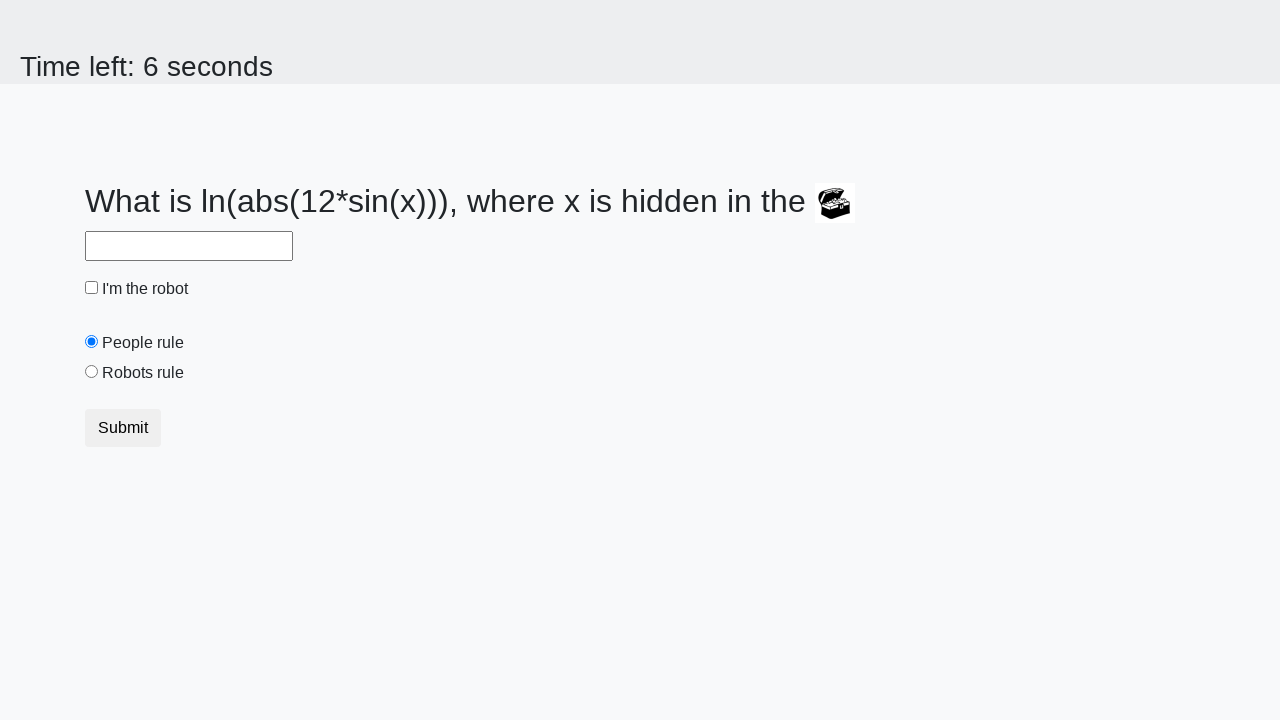

Calculated math expression for answer
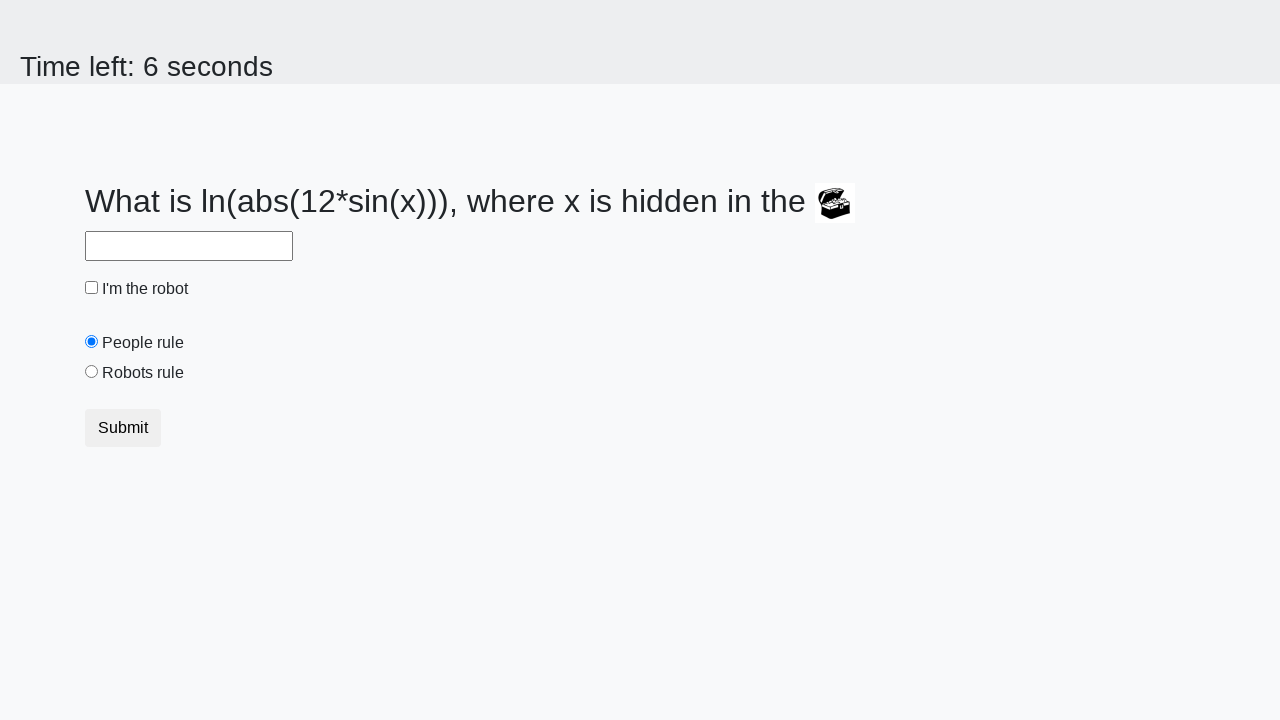

Filled answer field with calculated result on #answer
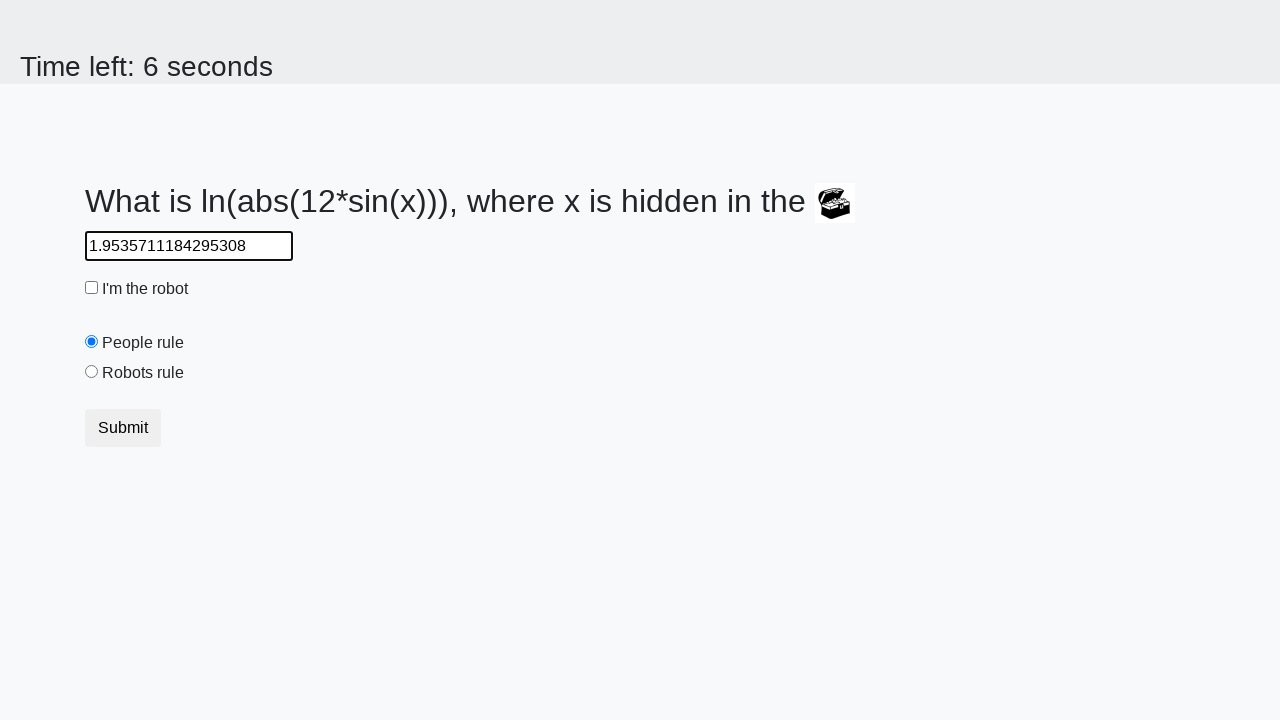

Checked the robot checkbox at (92, 288) on #robotCheckbox
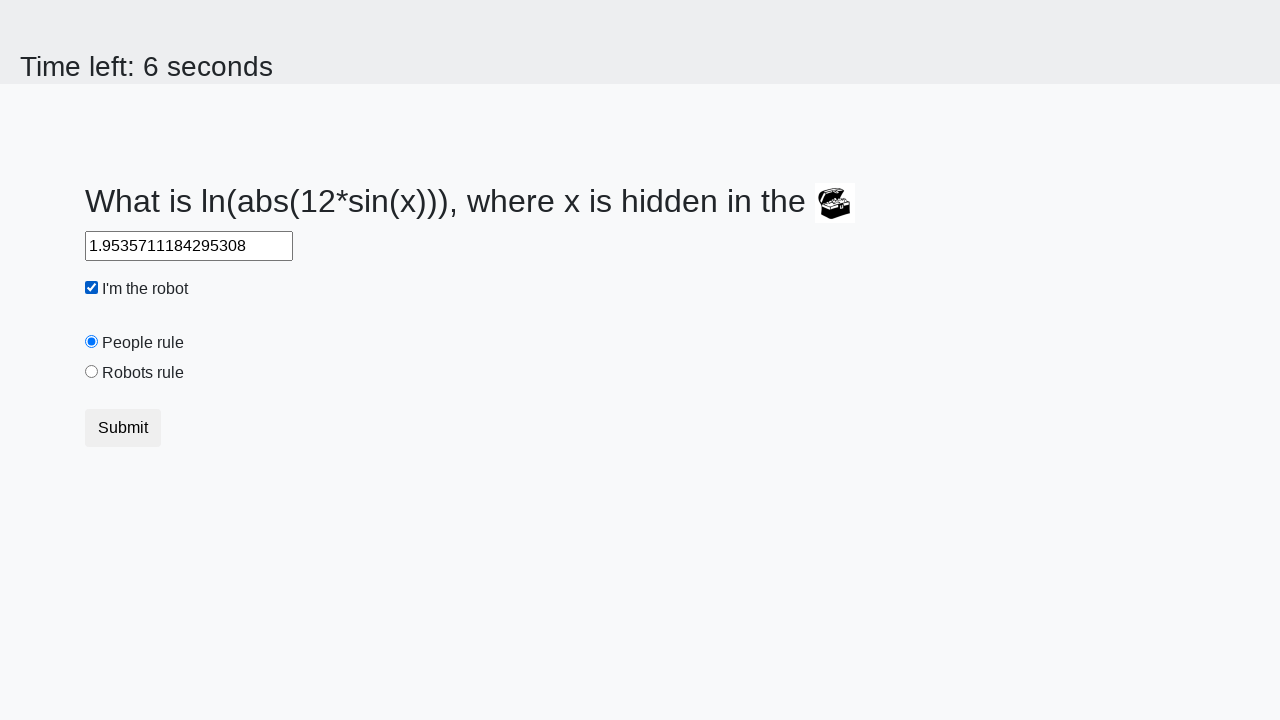

Selected the robots rule radio button at (92, 372) on #robotsRule
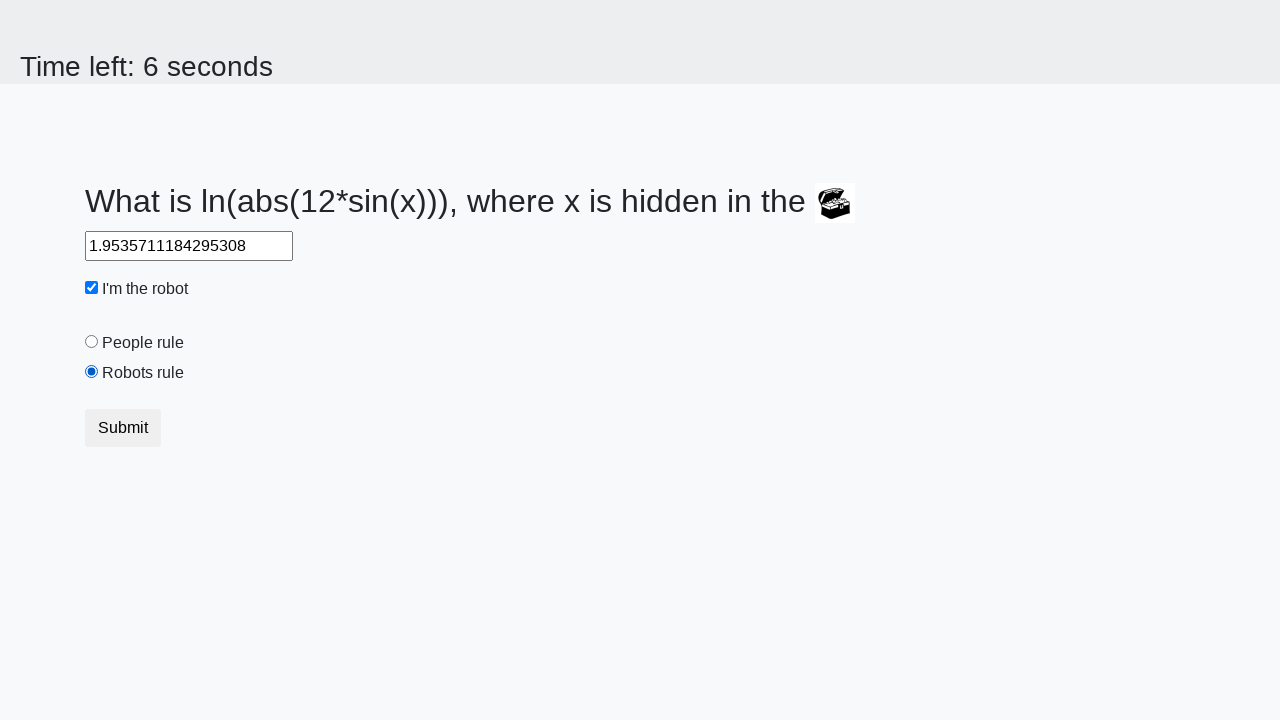

Clicked submit button to submit the form at (123, 428) on .btn.btn-default
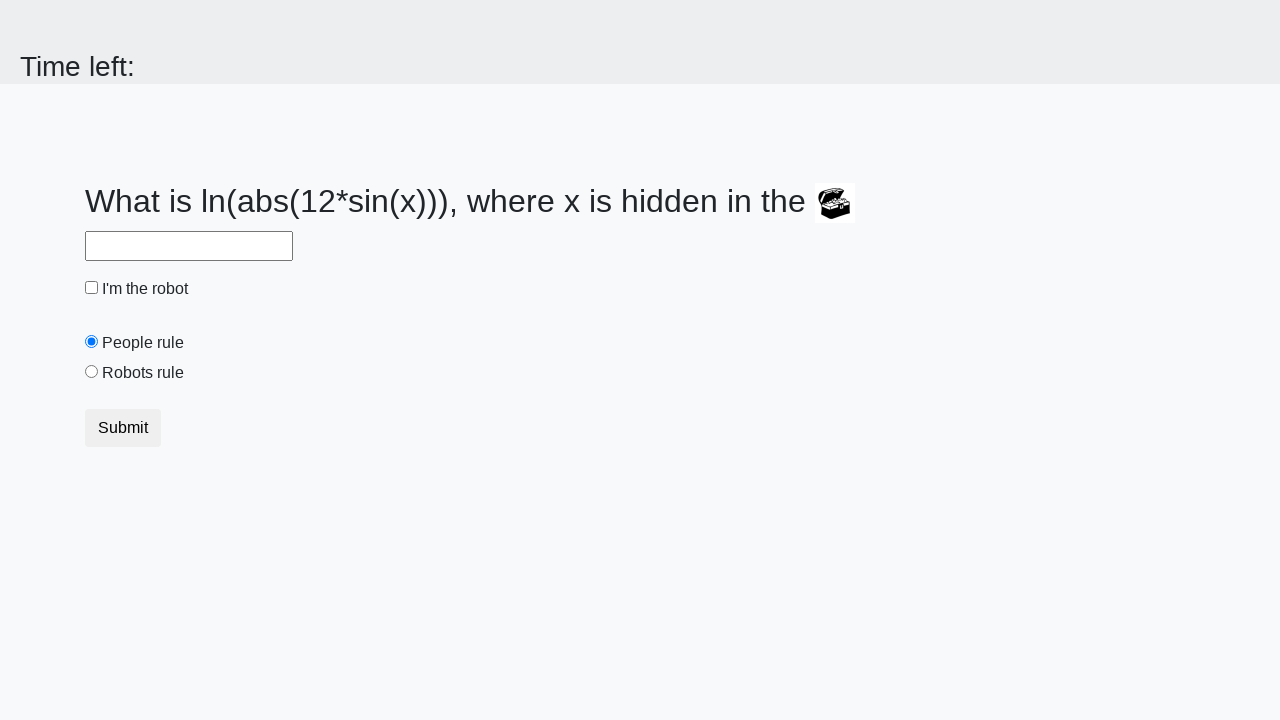

Set up alert dialog handler to accept alerts
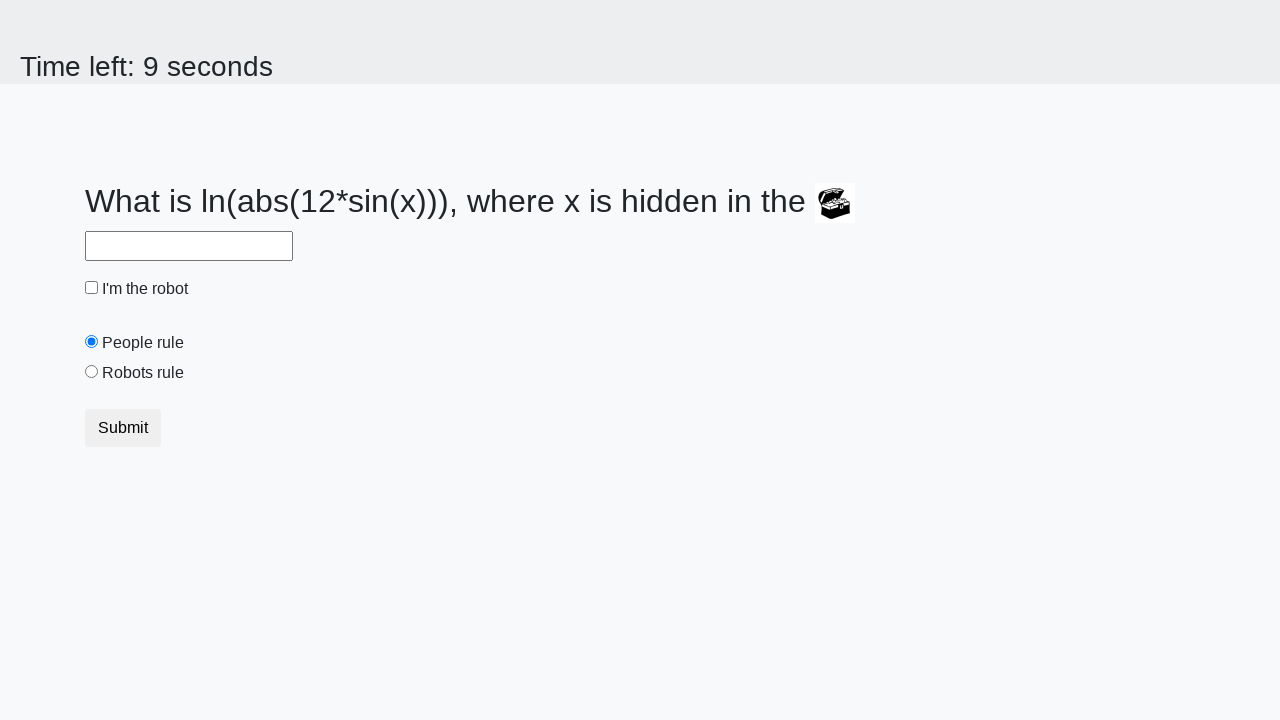

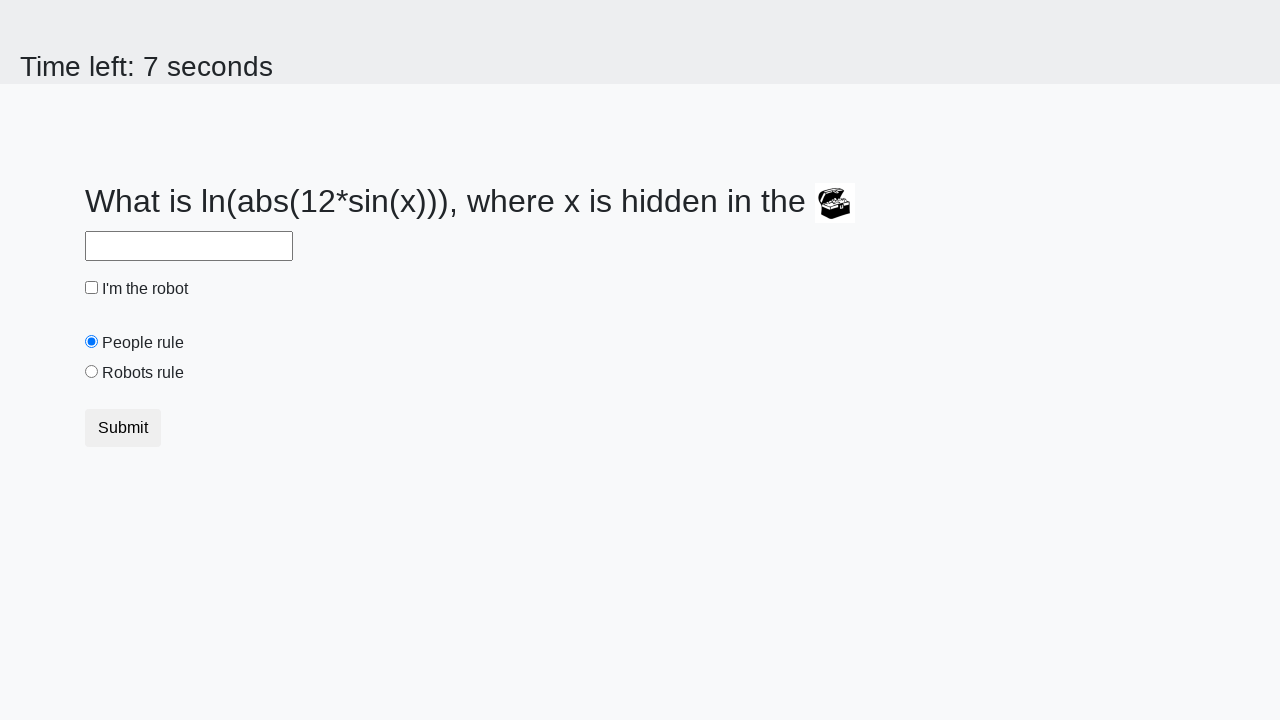